Tests selectable list functionality by clicking on an element and verifying its active state changes

Starting URL: https://demoqa.com/selectable

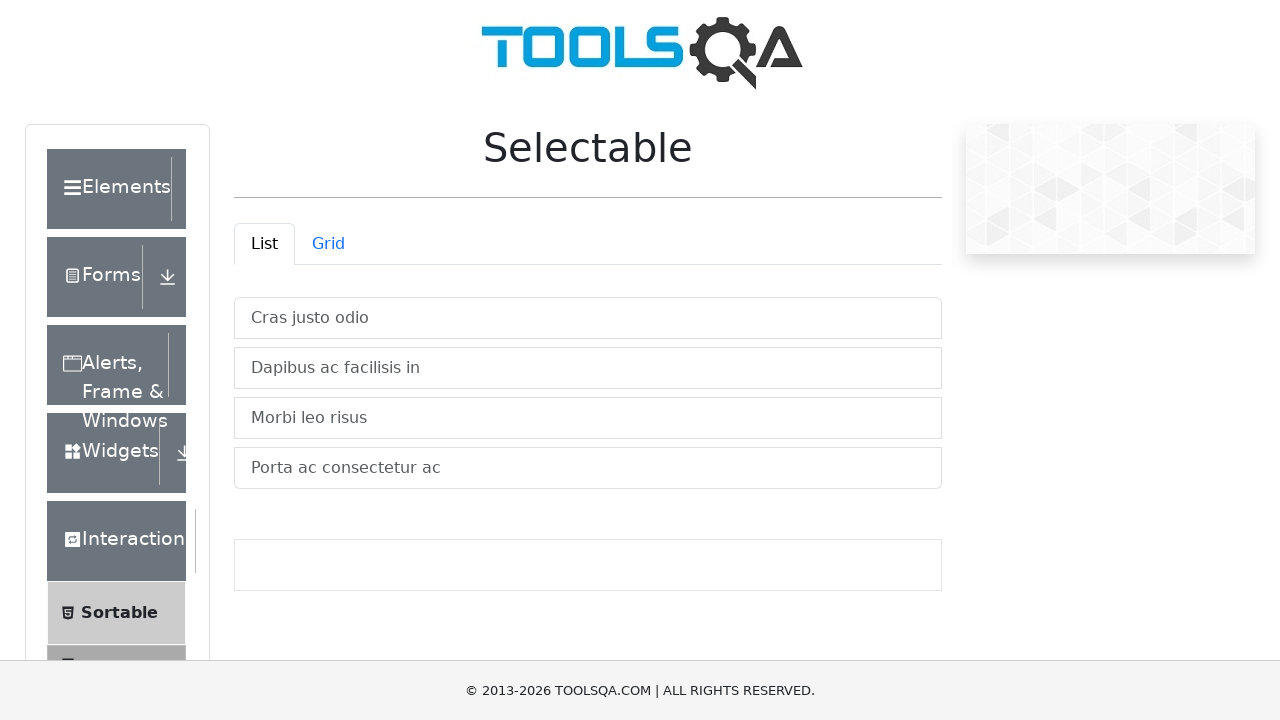

Located selectable element 'Cras justo odio'
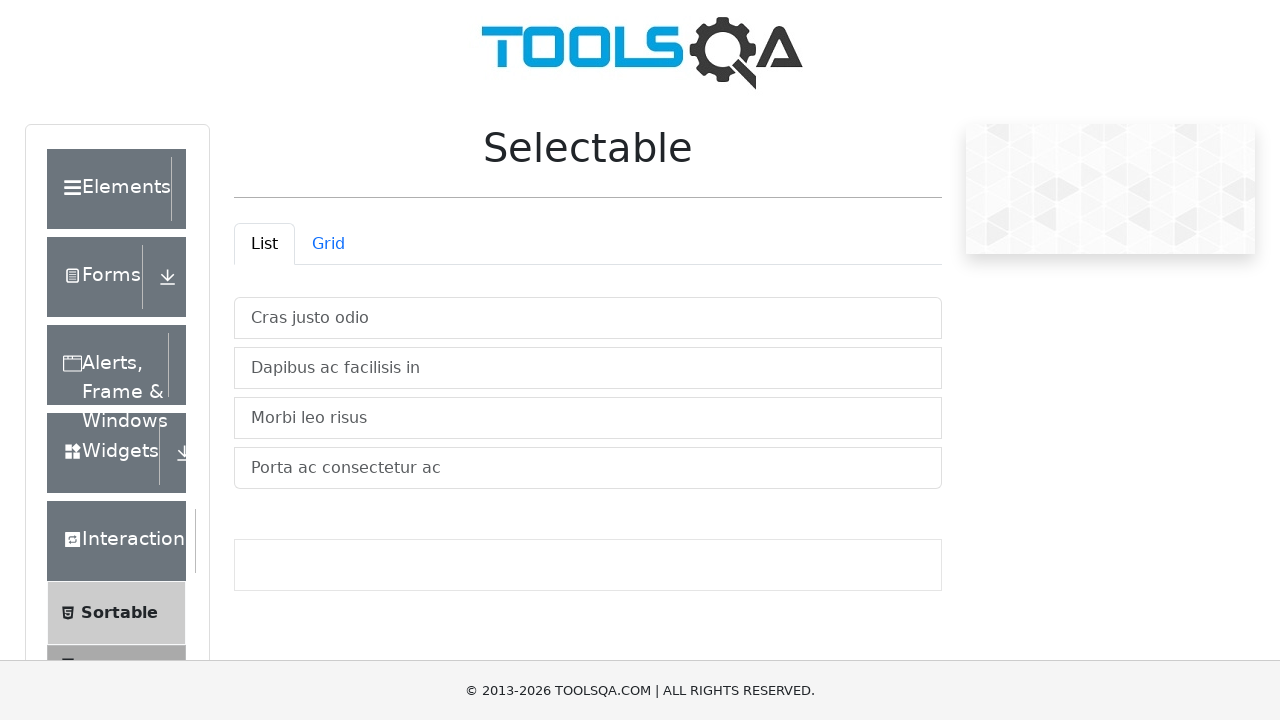

Retrieved initial class attribute: 'mt-2 list-group-item list-group-item-action'
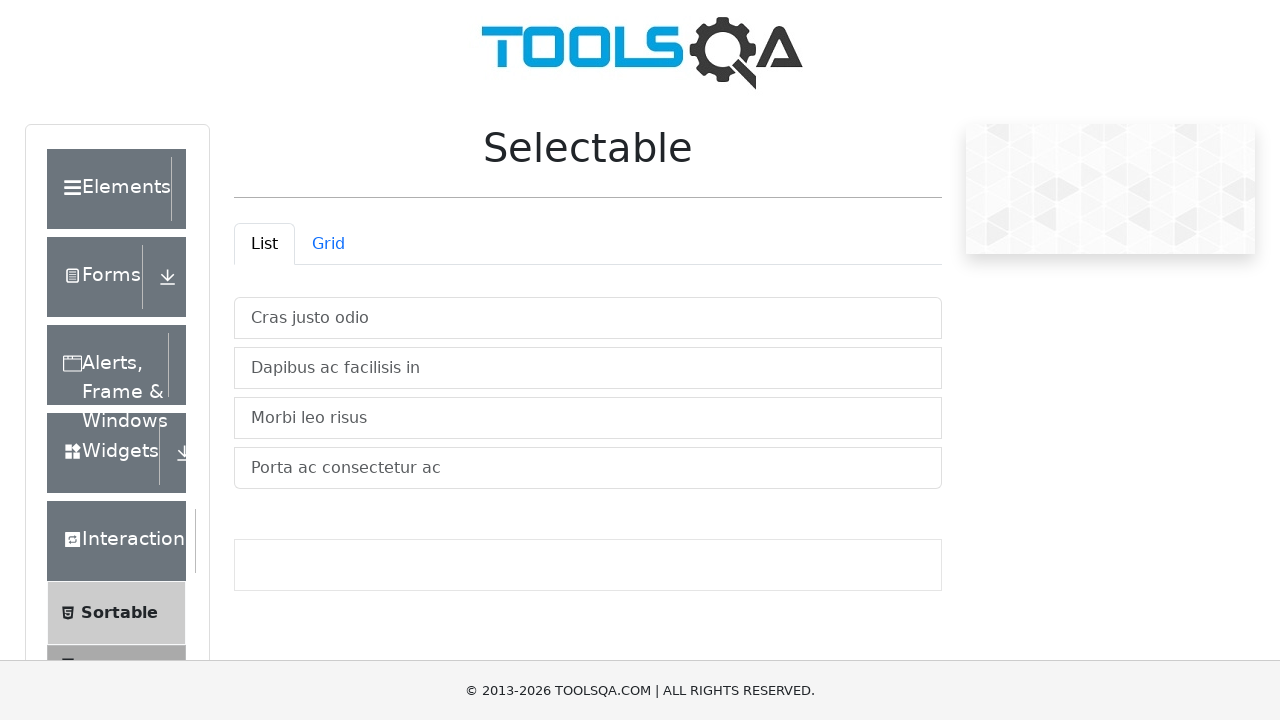

Clicked on selectable element to activate it at (588, 318) on xpath=//li[text()='Cras justo odio']
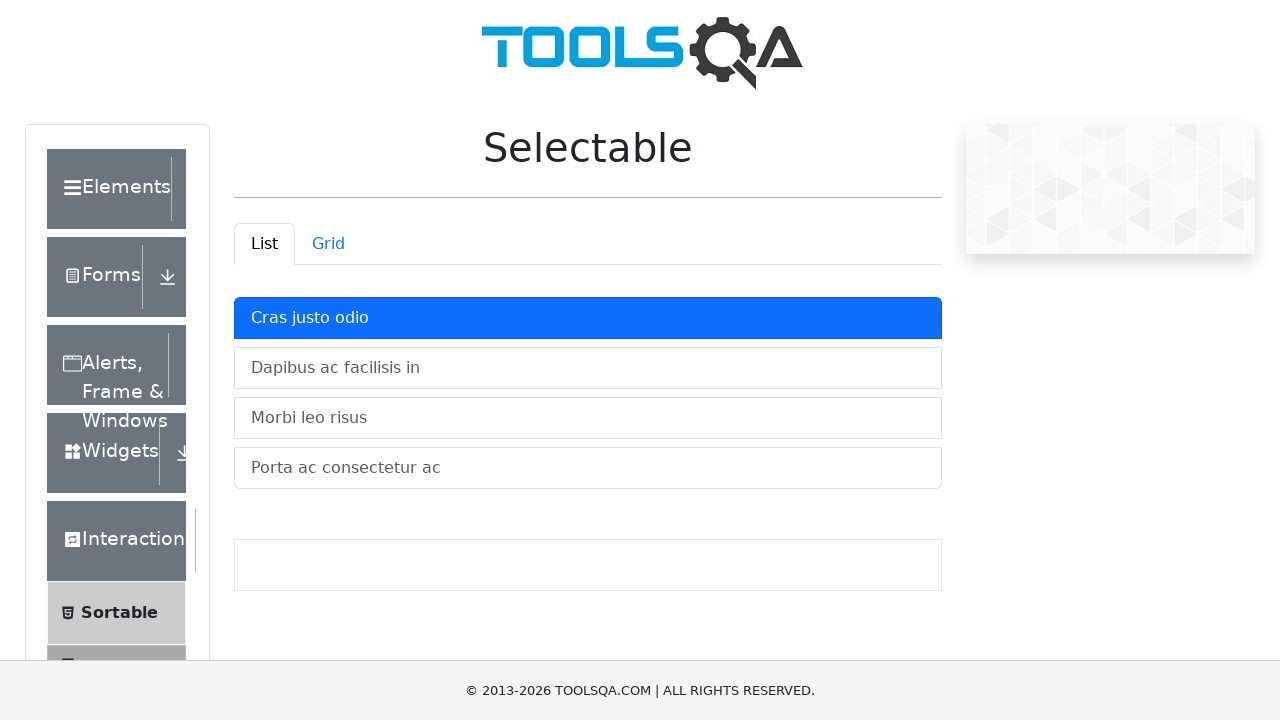

Retrieved class attribute after selection: 'mt-2 list-group-item active list-group-item-action'
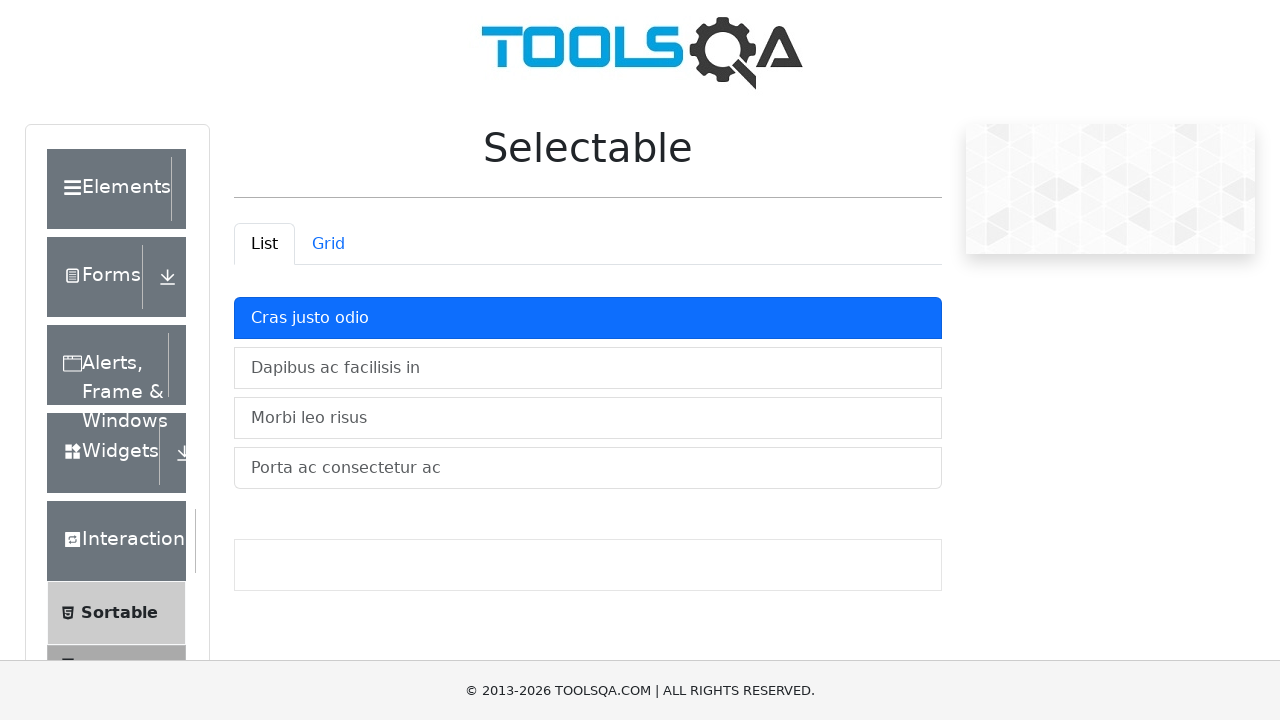

Verified that element has 'active' class after selection
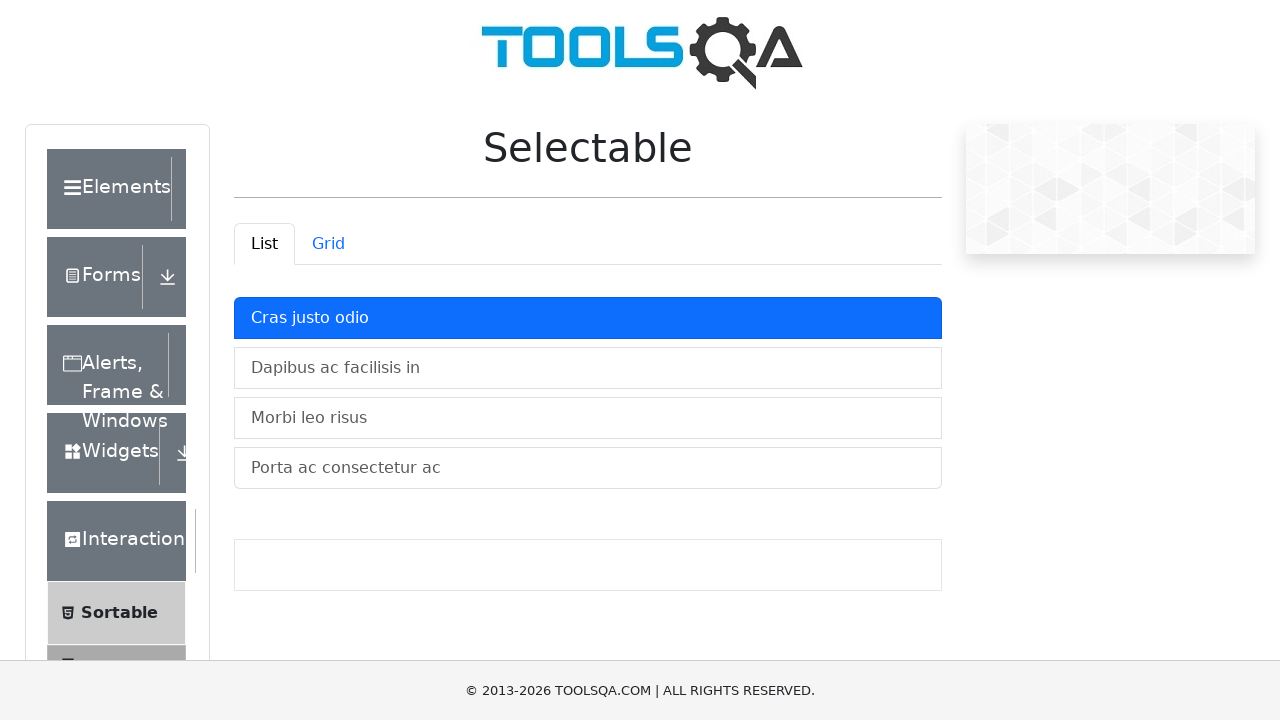

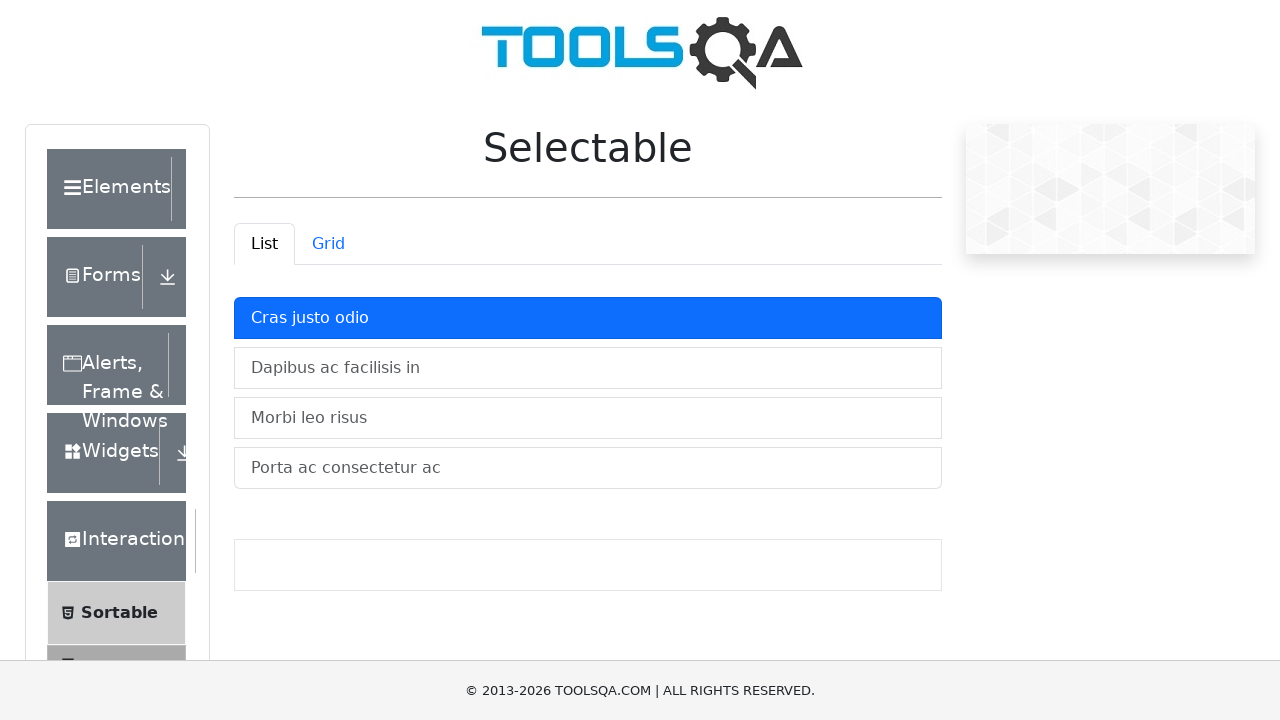